Tests that todo data persists after page reload

Starting URL: https://demo.playwright.dev/todomvc

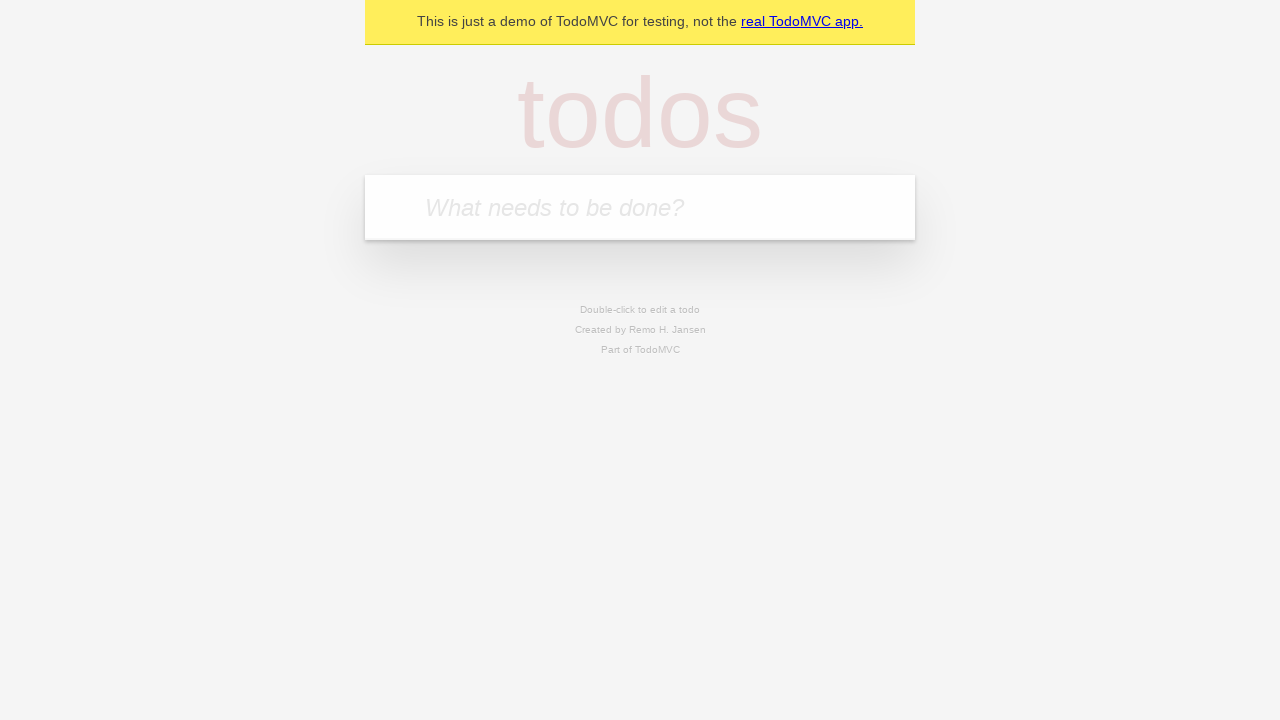

Filled todo input with 'buy some cheese' on internal:attr=[placeholder="What needs to be done?"i]
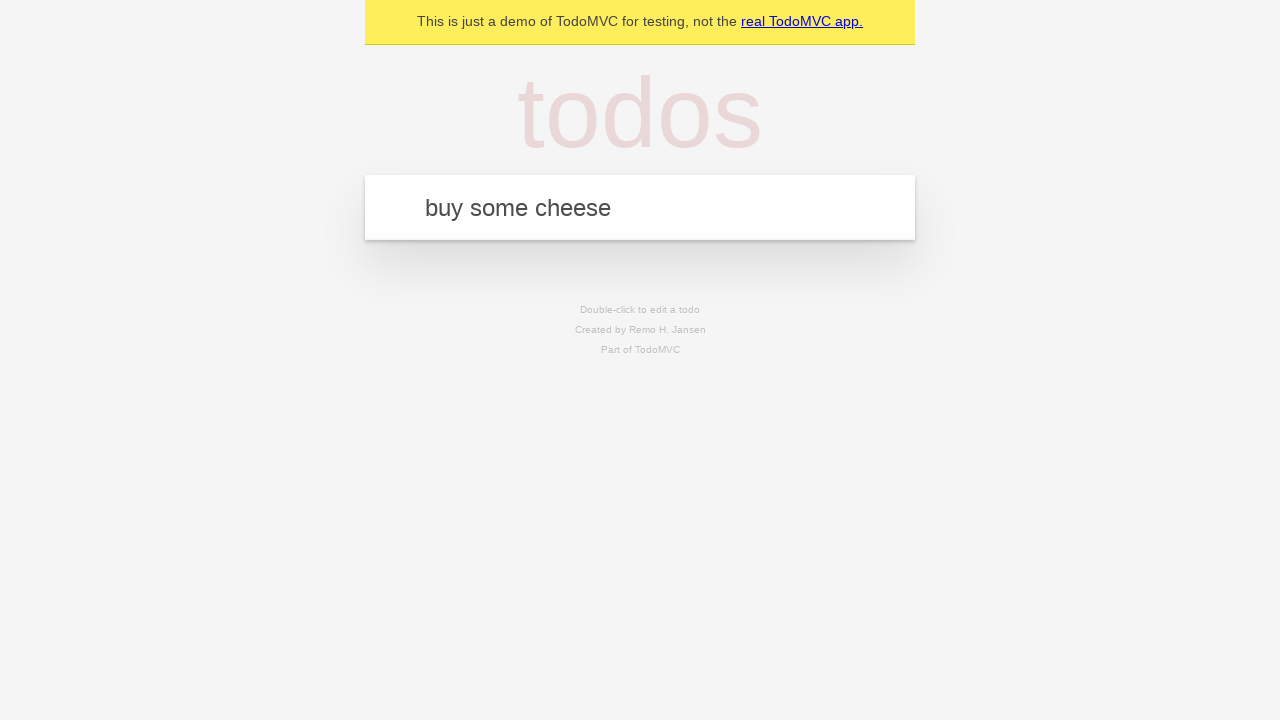

Pressed Enter to create first todo on internal:attr=[placeholder="What needs to be done?"i]
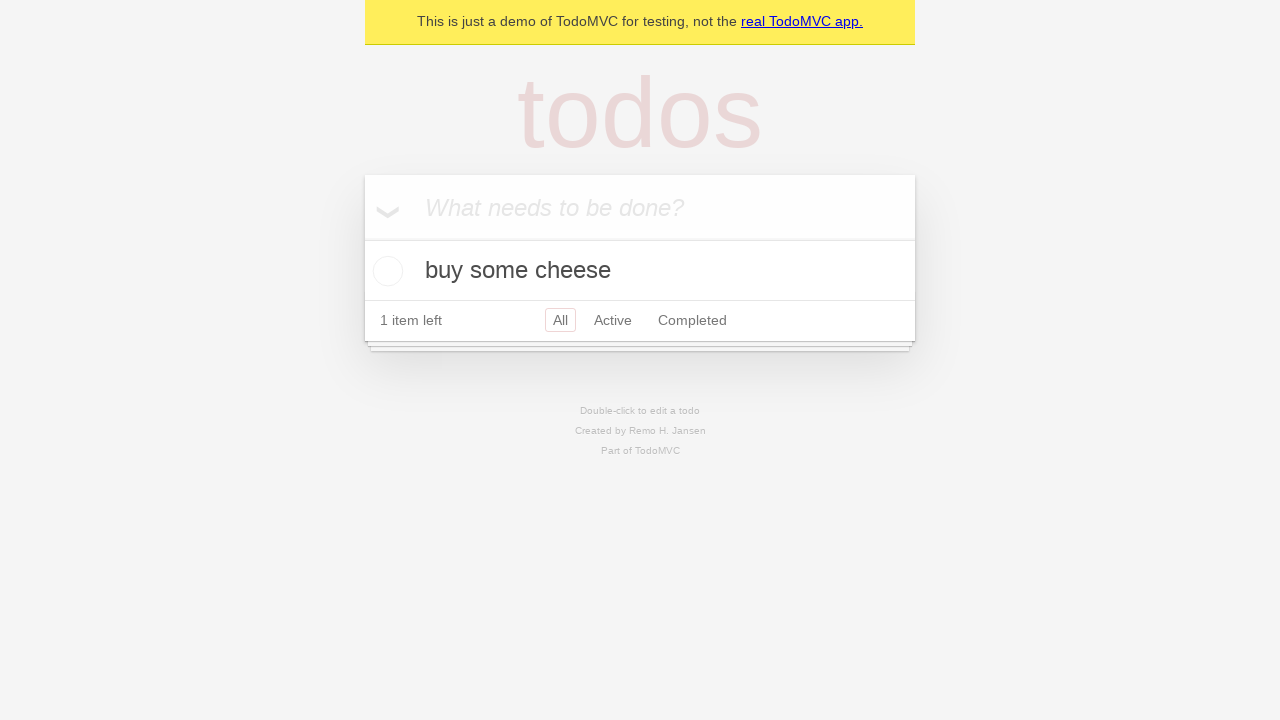

Filled todo input with 'feed the cat' on internal:attr=[placeholder="What needs to be done?"i]
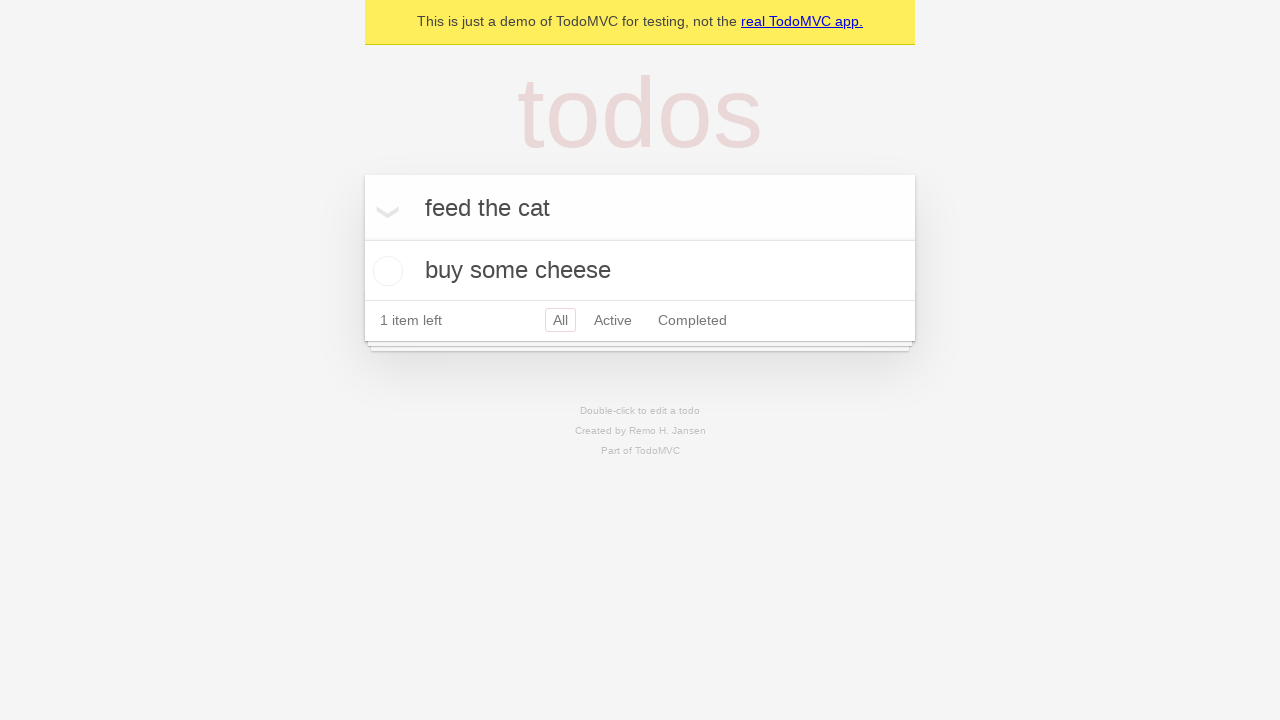

Pressed Enter to create second todo on internal:attr=[placeholder="What needs to be done?"i]
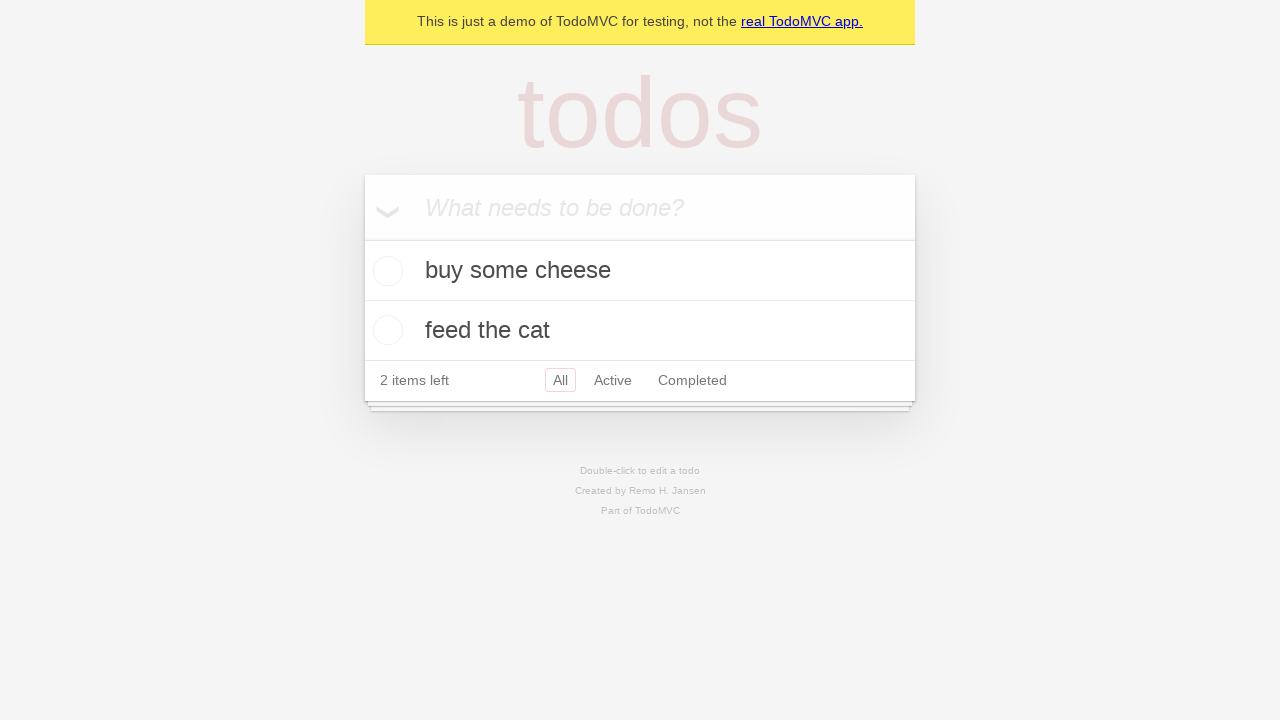

Waited for 2 todo items to be present
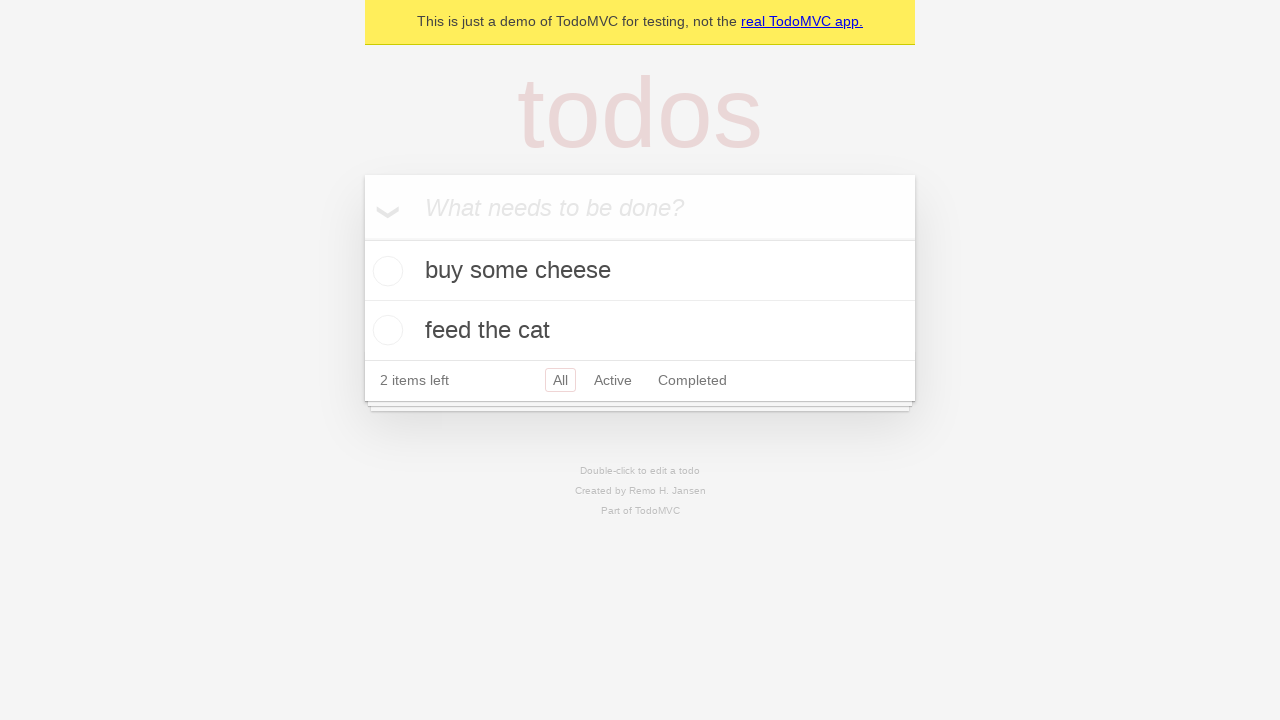

Checked the first todo item at (385, 271) on internal:testid=[data-testid="todo-item"s] >> nth=0 >> internal:role=checkbox
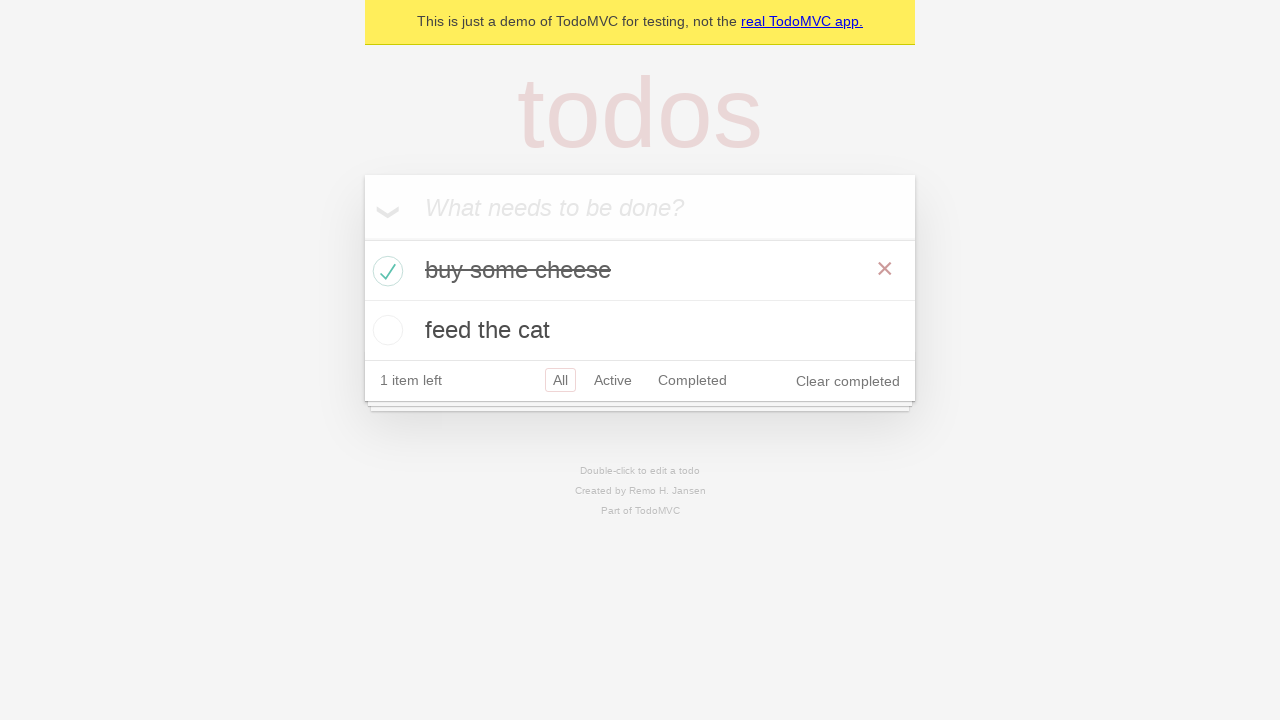

Reloaded the page
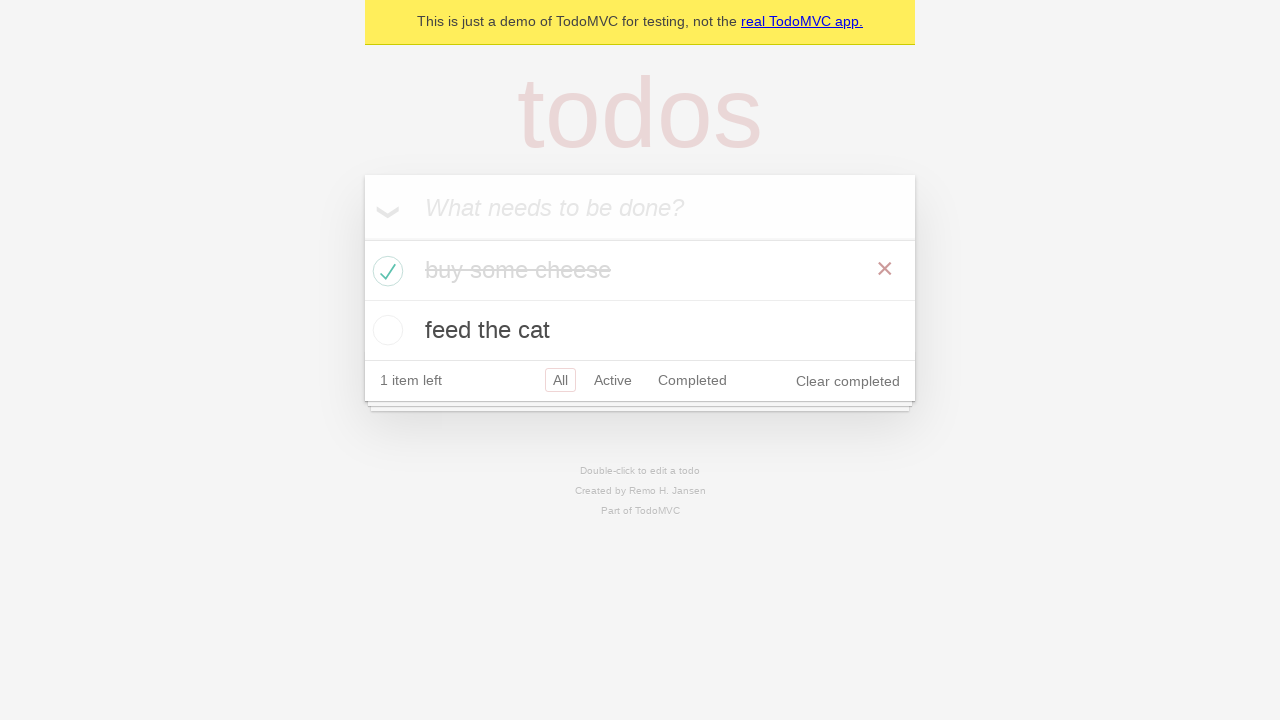

Waited for todo items to load after page reload
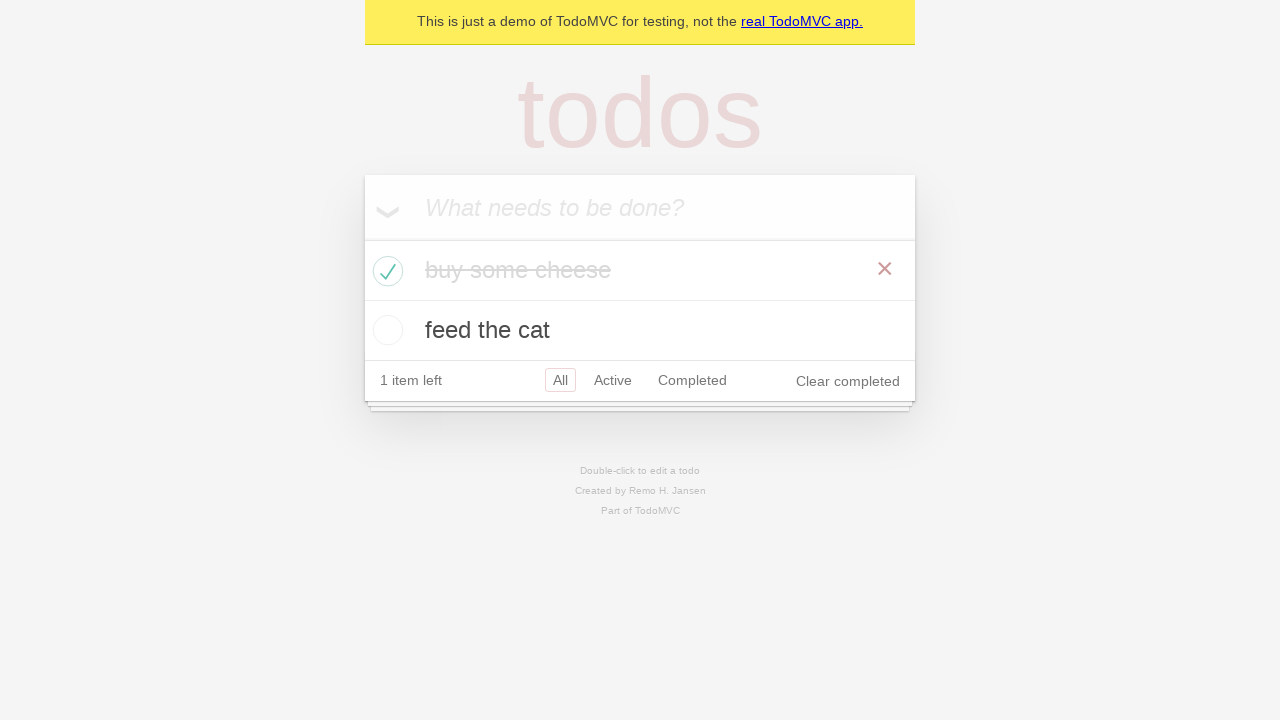

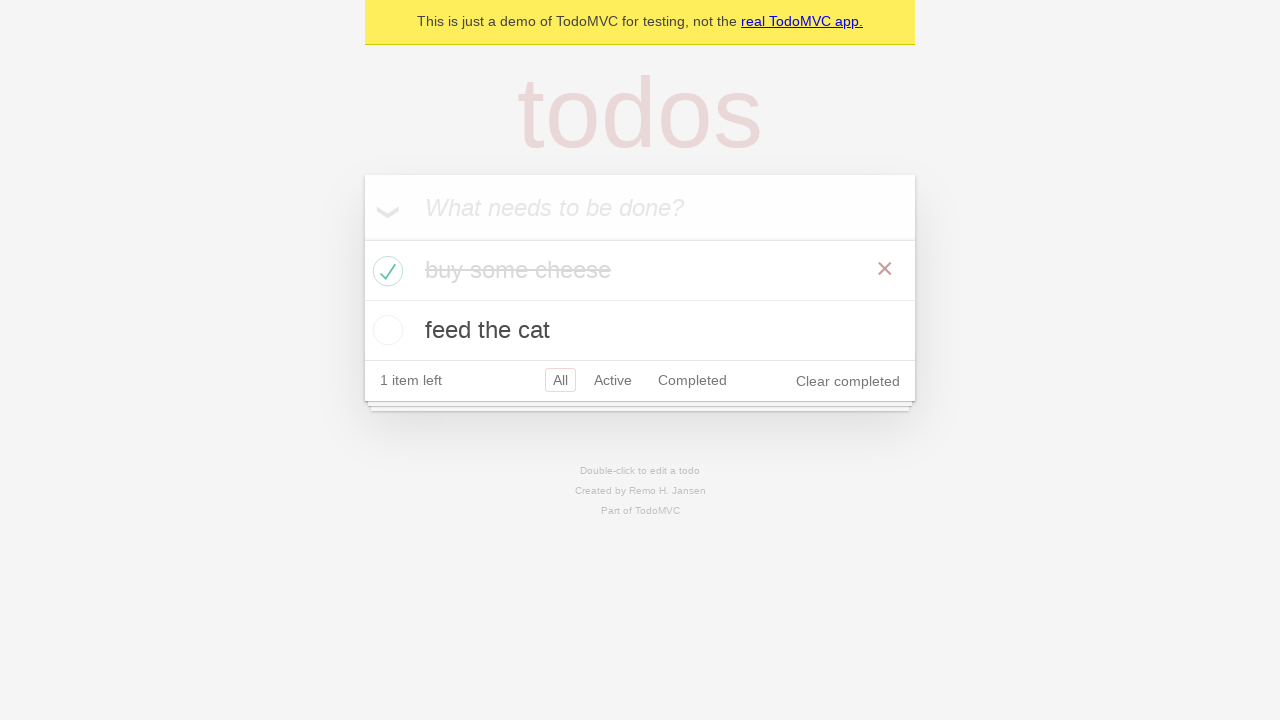